Clicks on "Click Here" link to open a new window, switches to it, and verifies the new window's title

Starting URL: https://practice.cydeo.com/windows

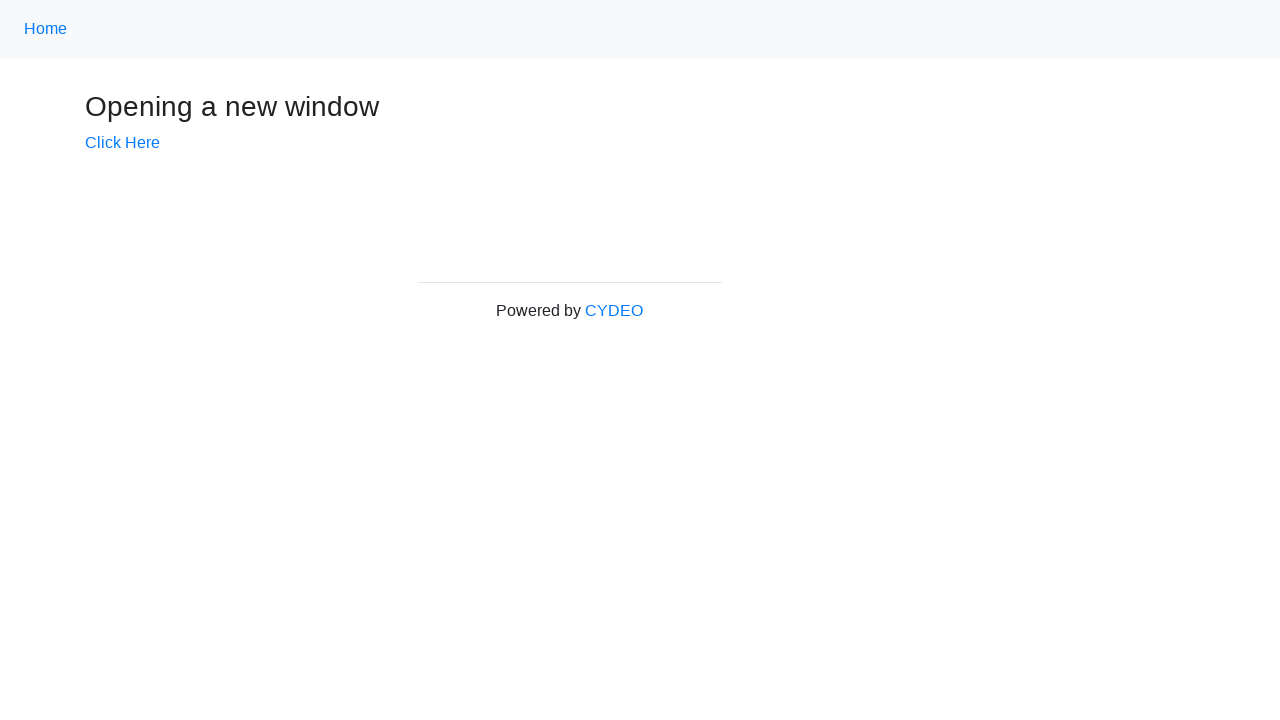

Clicked 'Click Here' link to open new window at (122, 143) on text=Click Here
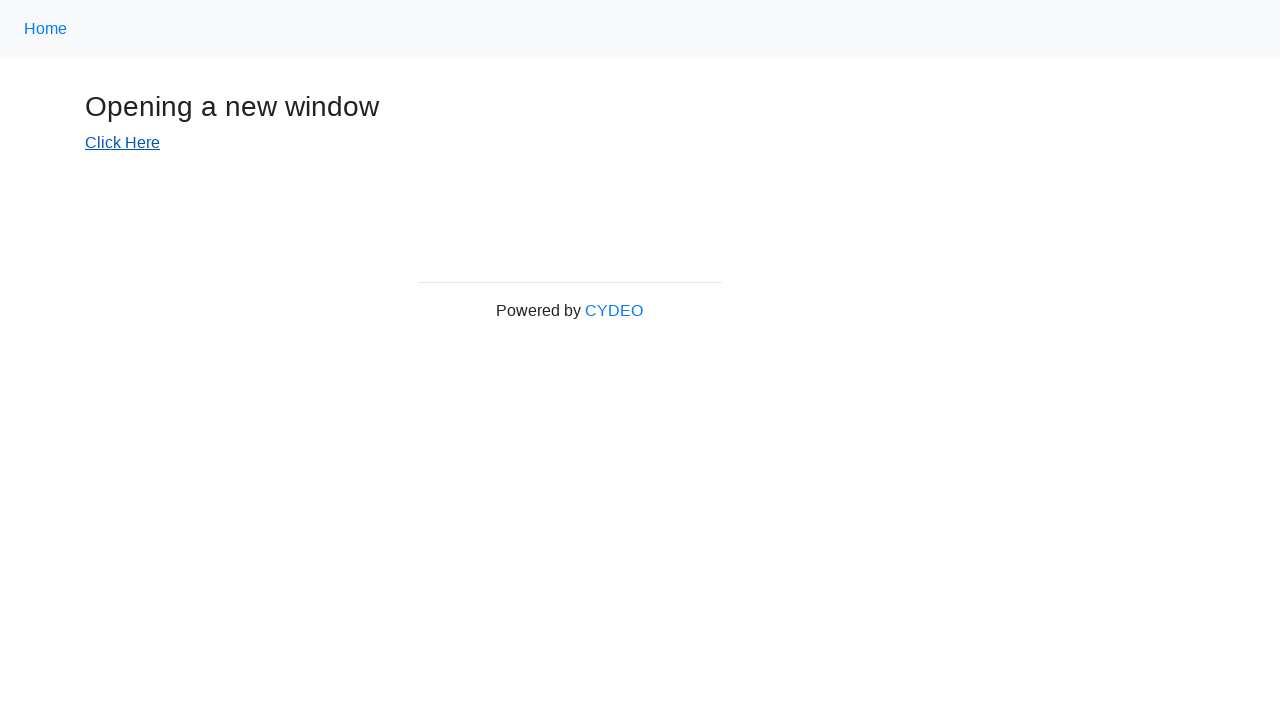

New window opened and captured
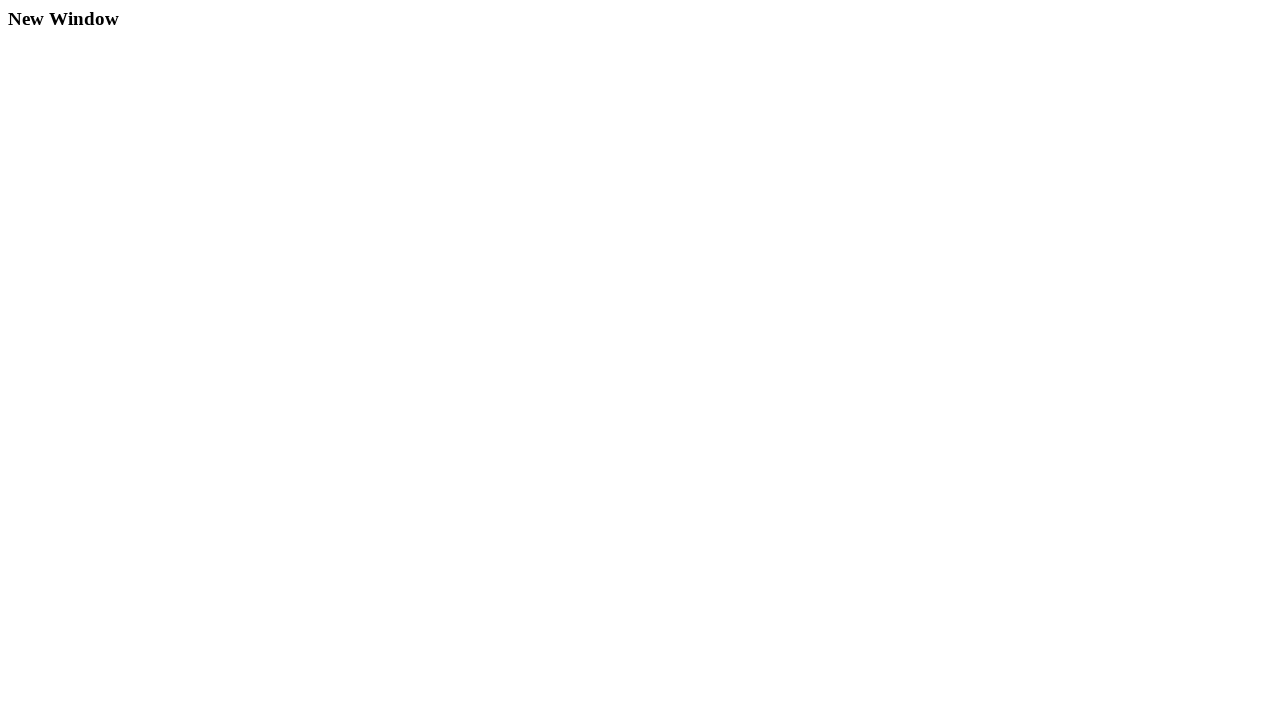

New window page load state completed
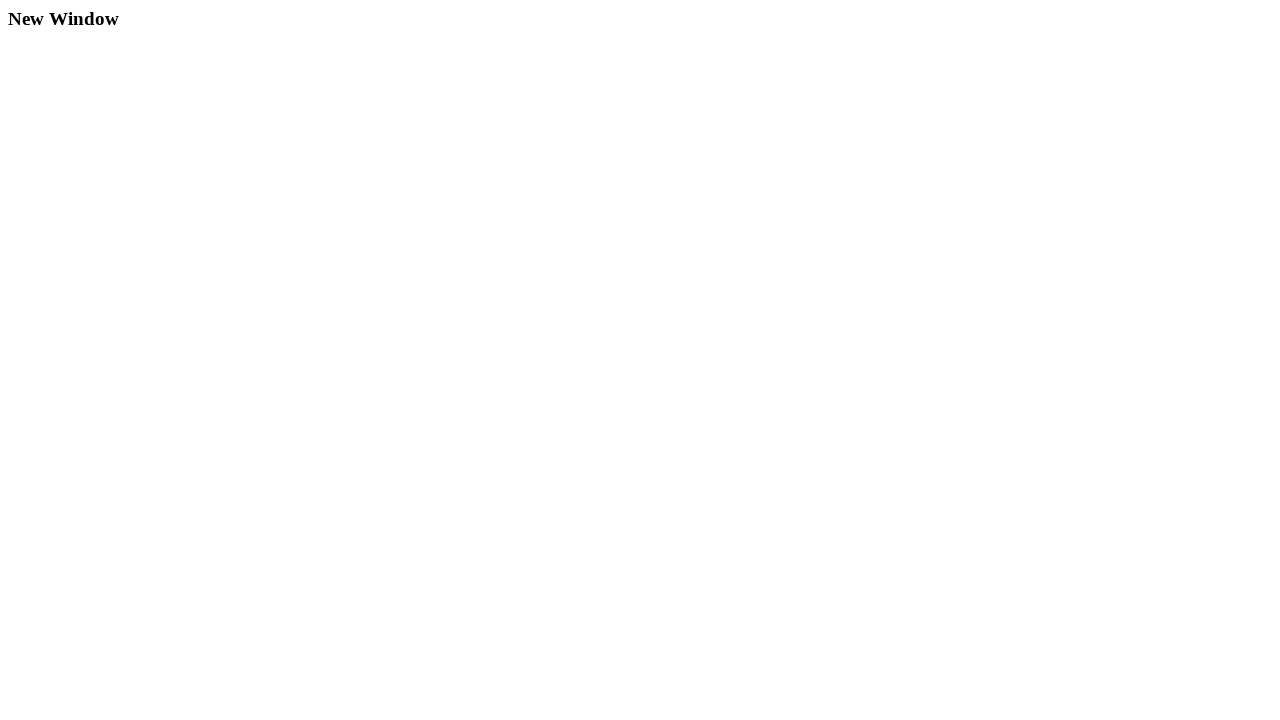

Verified new window title is 'New Window'
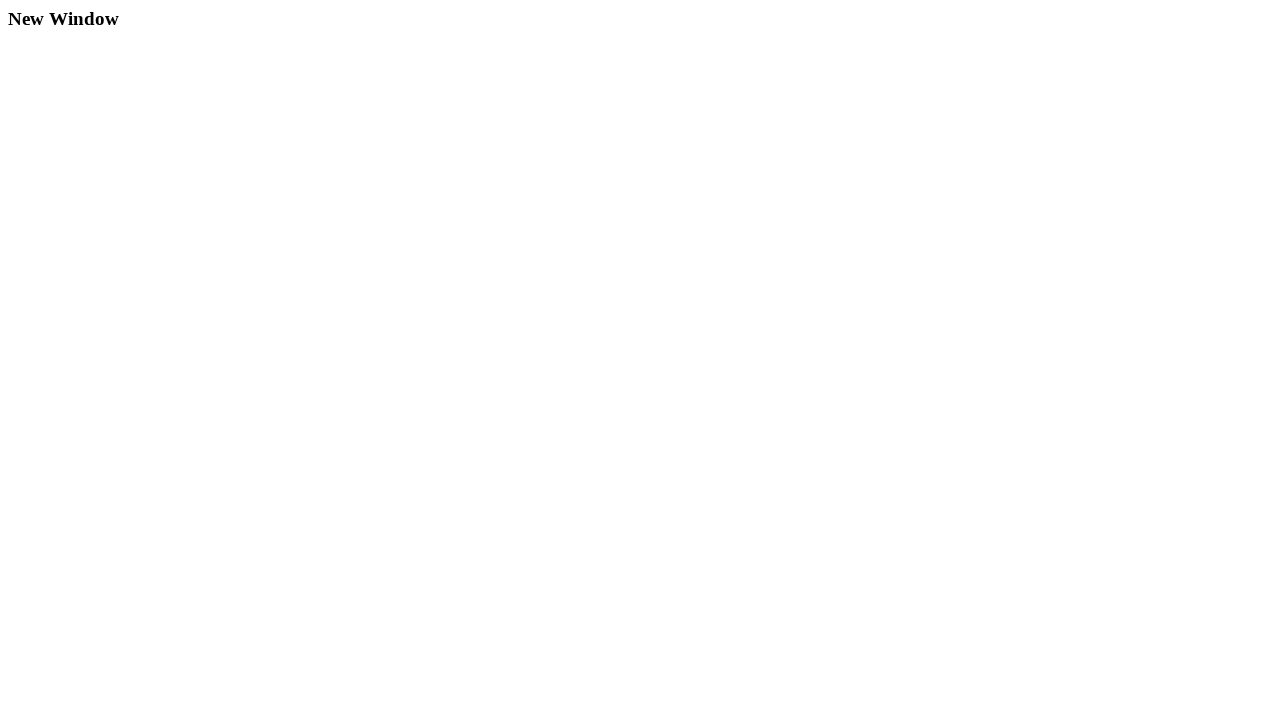

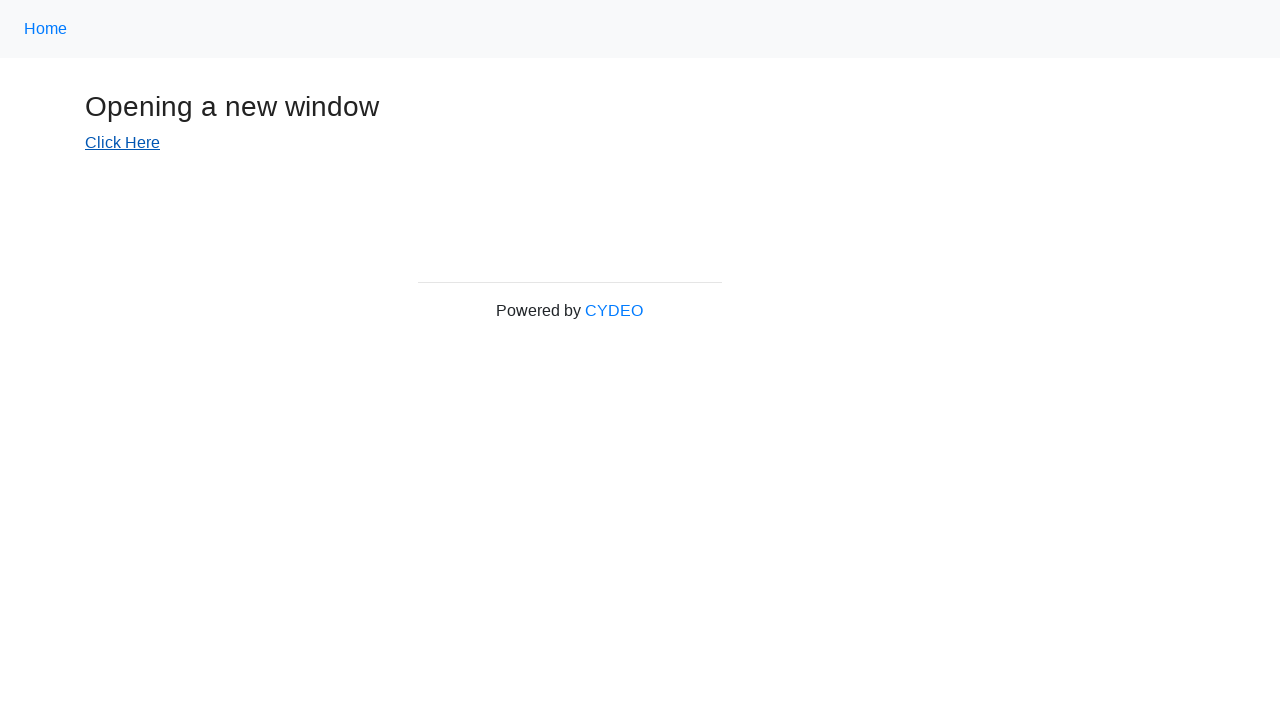